Navigates to a shopping site and adds specific items (Cucumber, Brocolli, Beetroot) to the cart by clicking their respective "ADD TO CART" buttons

Starting URL: https://rahulshettyacademy.com/seleniumPractise/#/

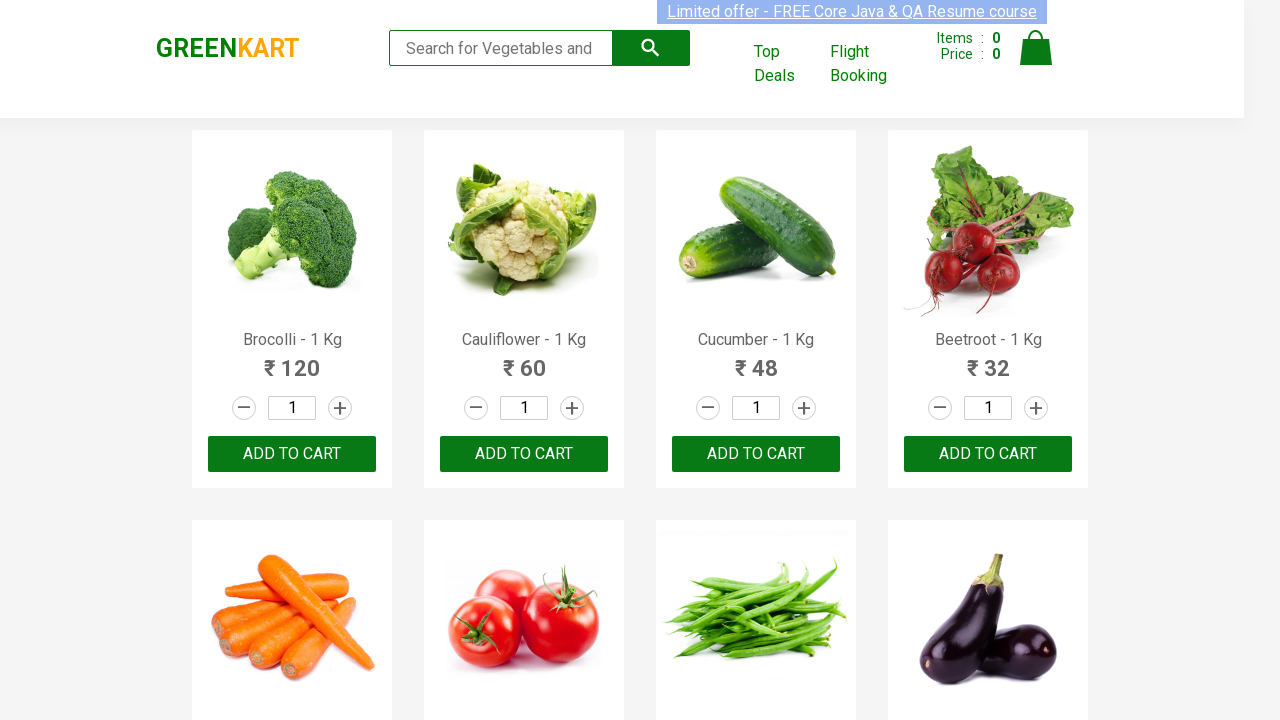

Navigated to GreenKart shopping site
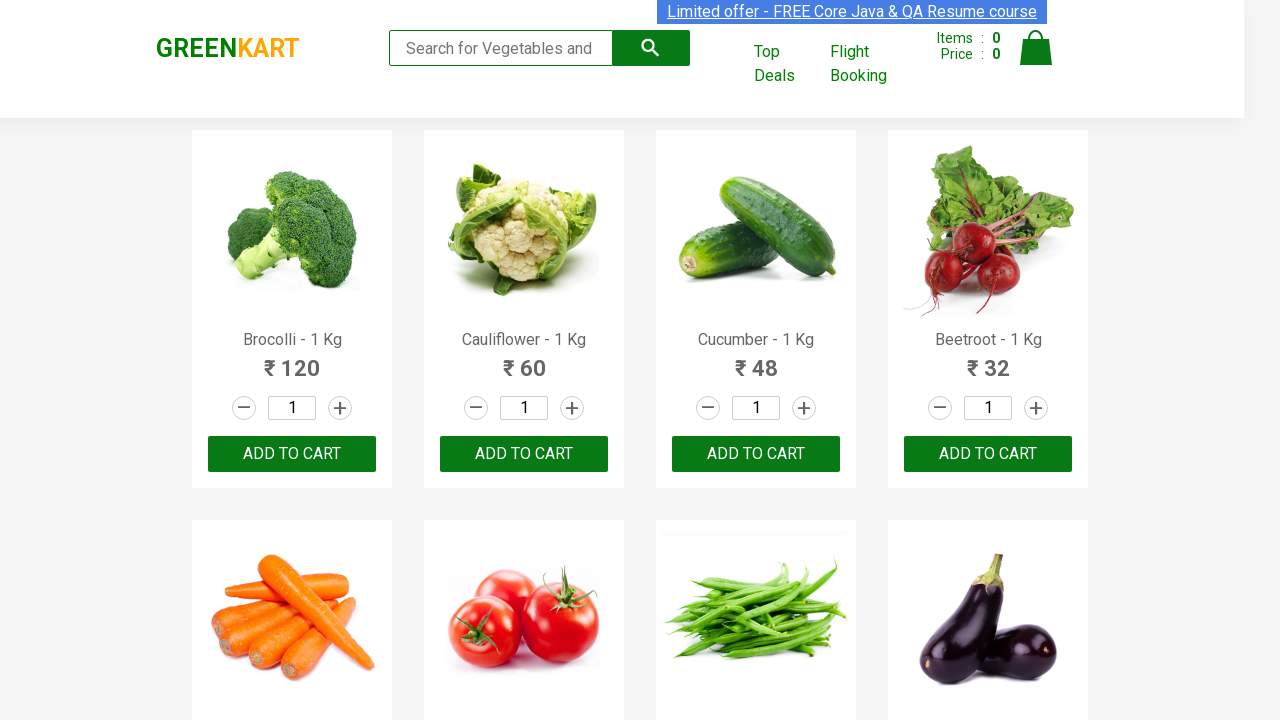

Located all product name elements on the page
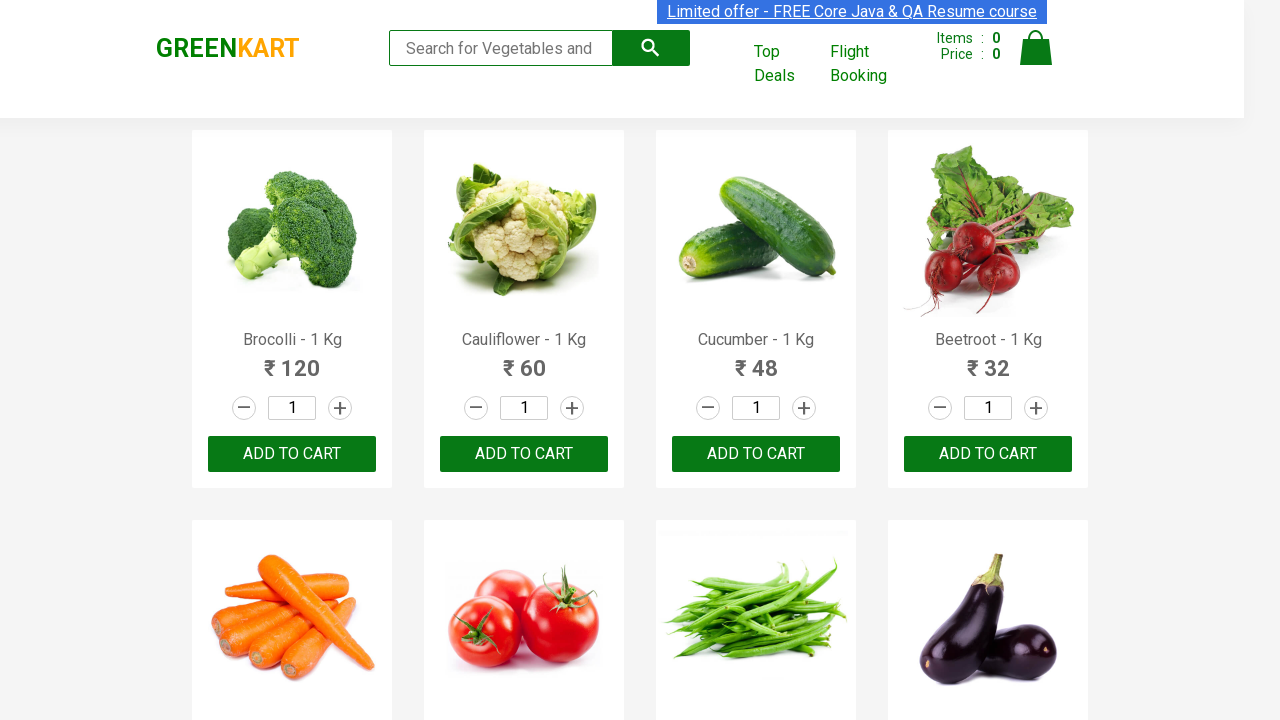

Clicked 'ADD TO CART' button for Brocolli at (292, 454) on text='ADD TO CART' >> nth=0
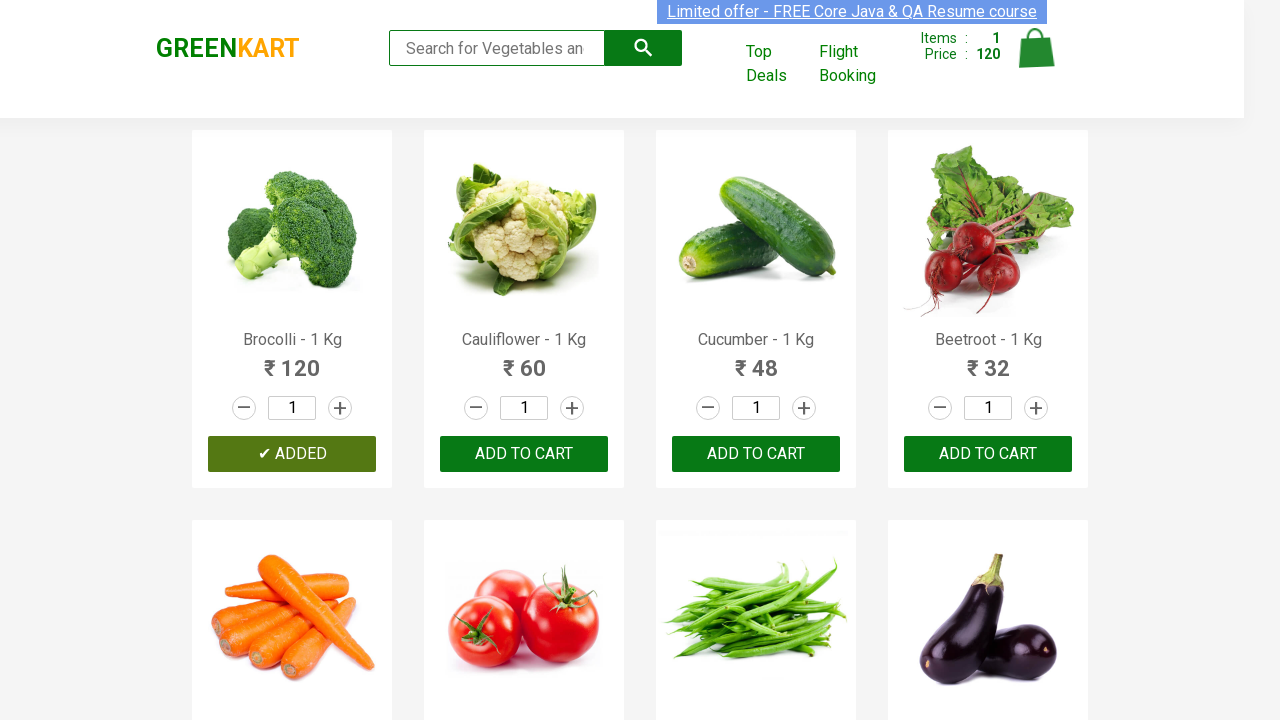

Waited for cart to update after adding Brocolli
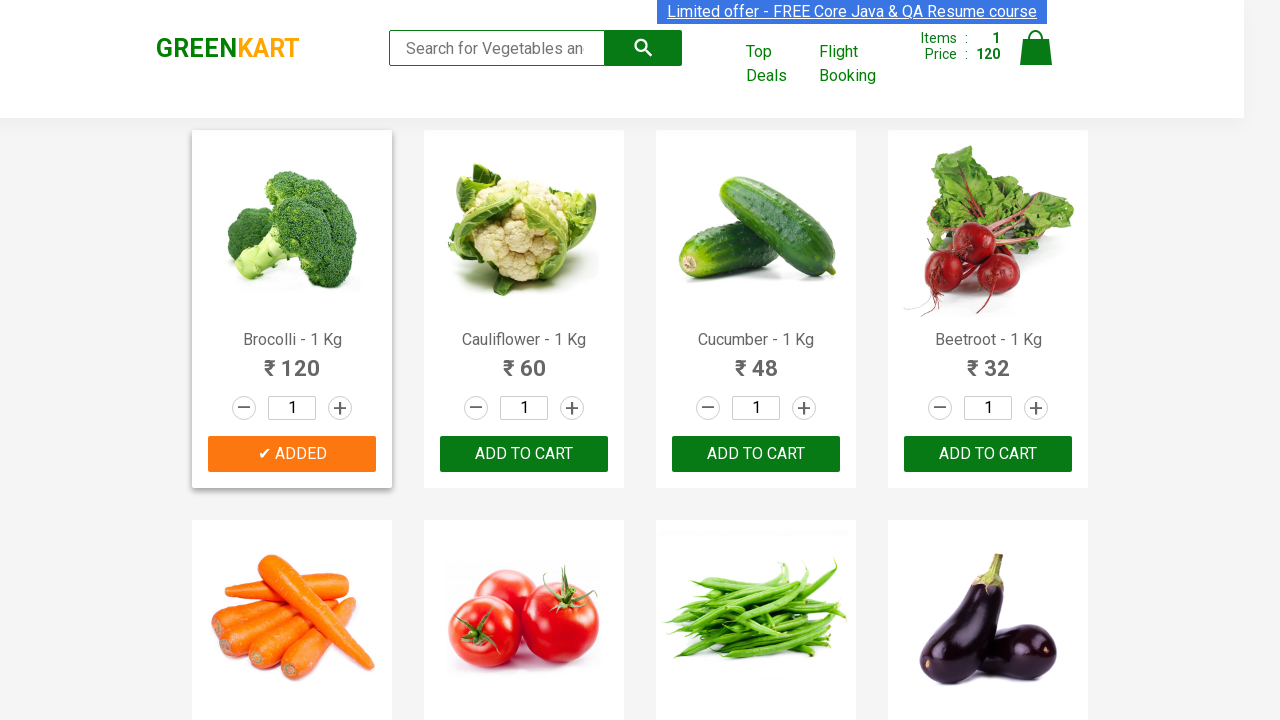

Clicked 'ADD TO CART' button for Cucumber at (988, 454) on text='ADD TO CART' >> nth=2
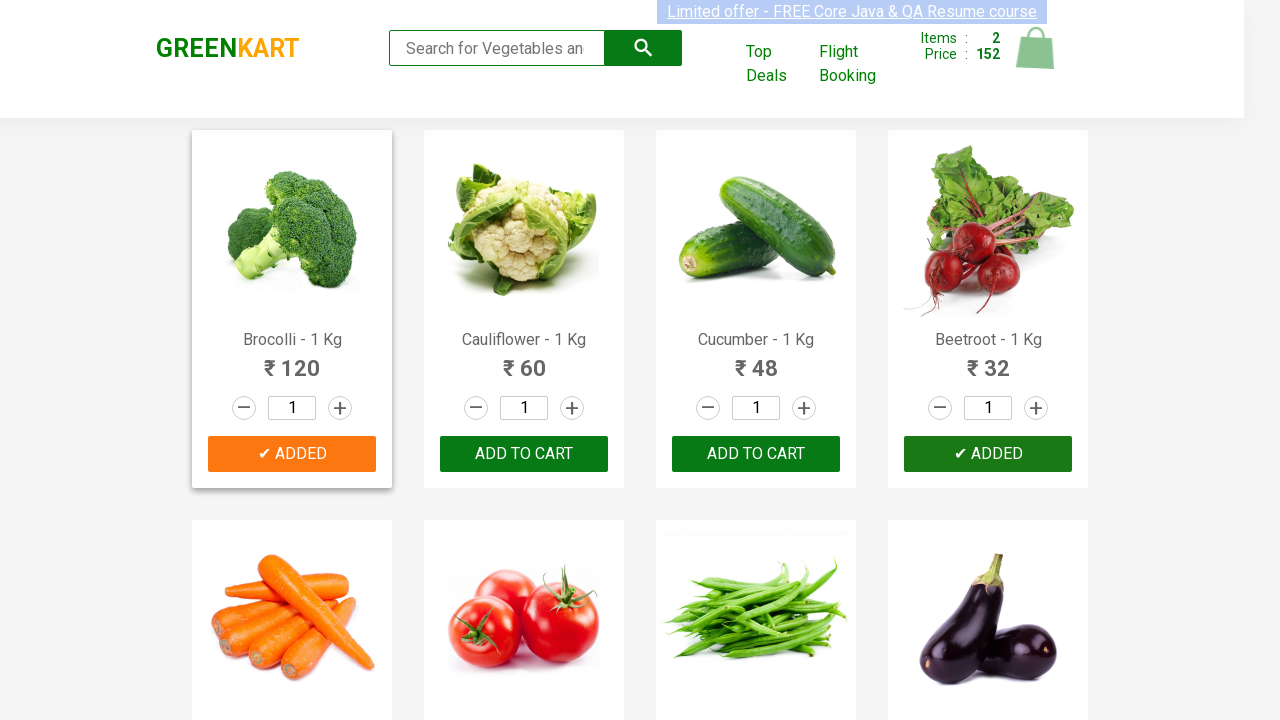

Waited for cart to update after adding Cucumber
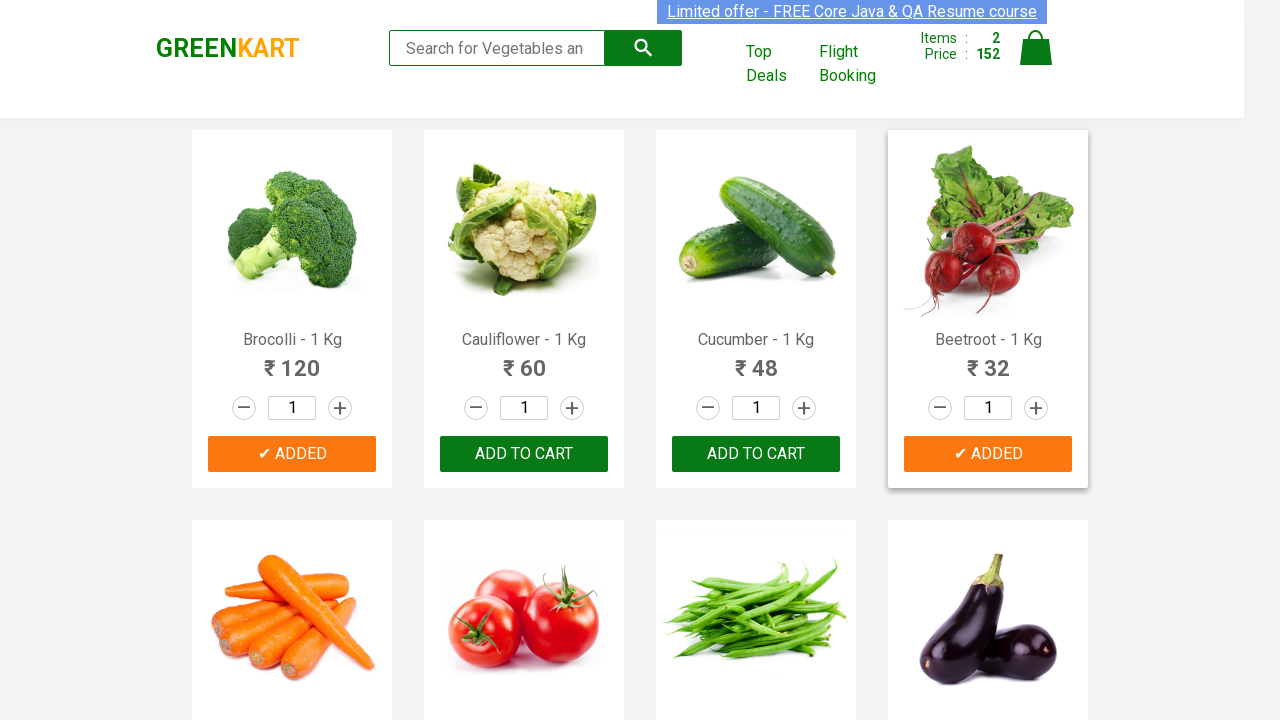

Clicked 'ADD TO CART' button for Beetroot at (524, 360) on text='ADD TO CART' >> nth=3
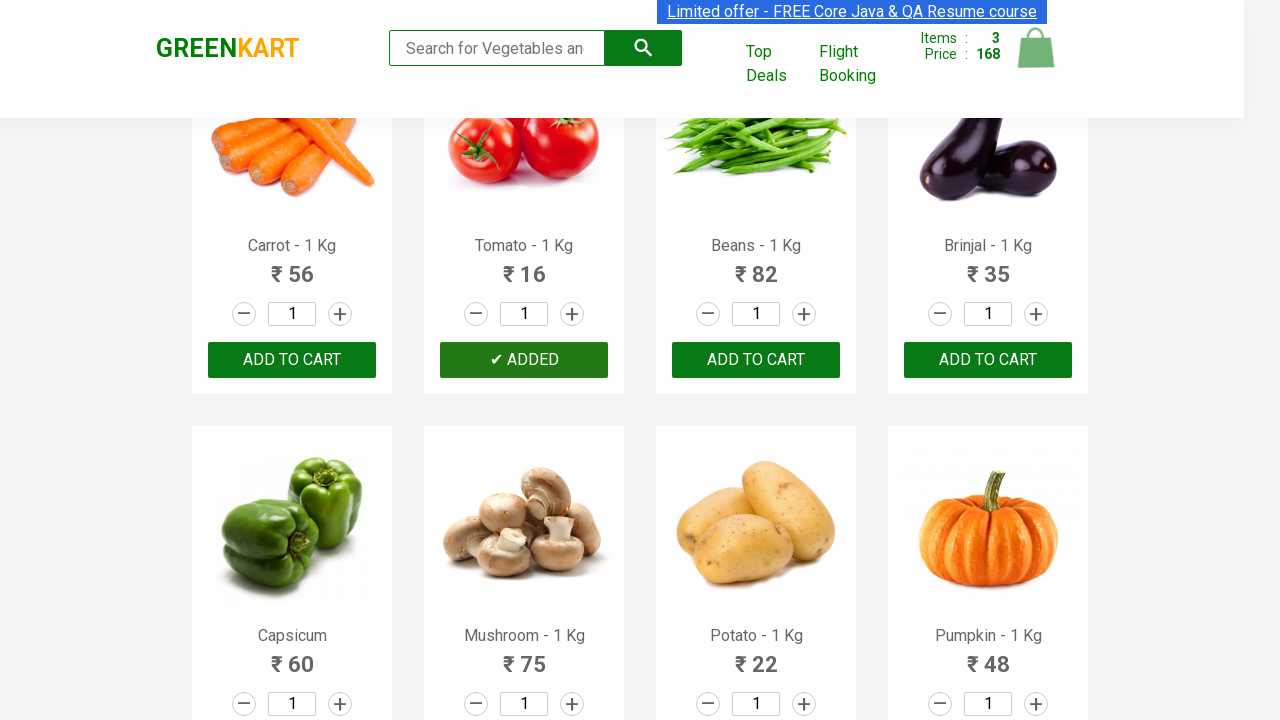

Waited for cart to update after adding Beetroot
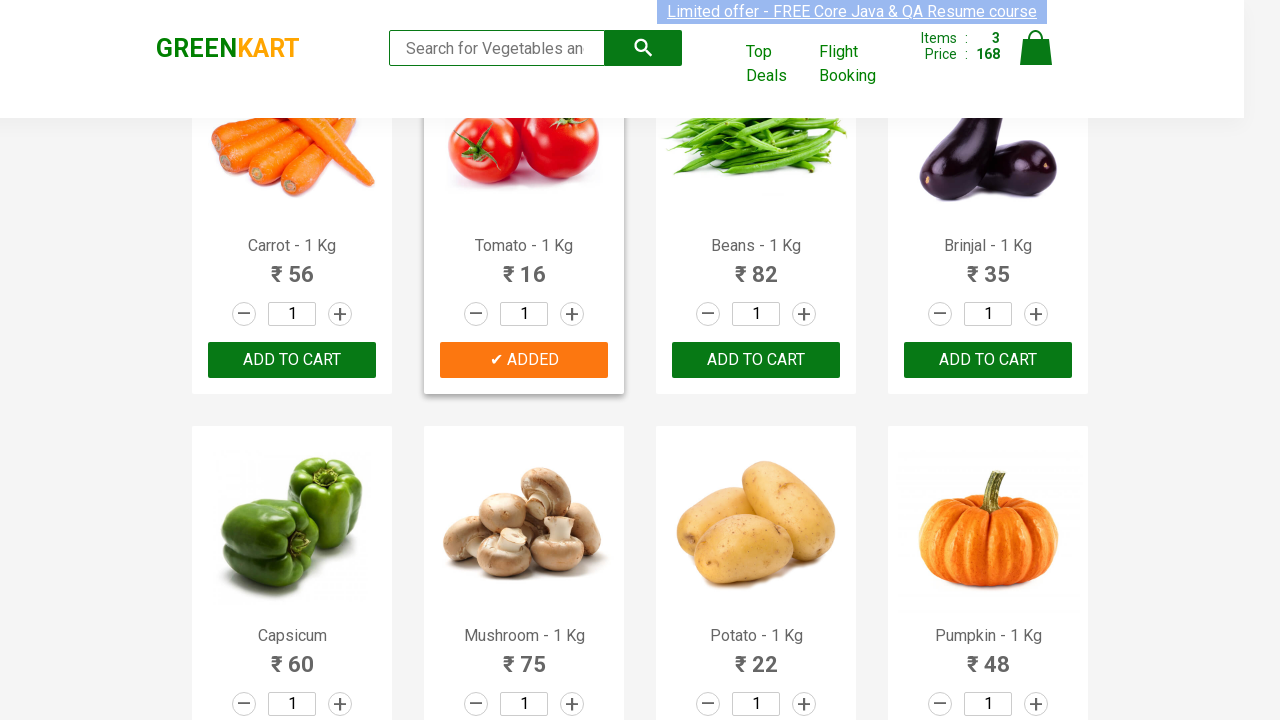

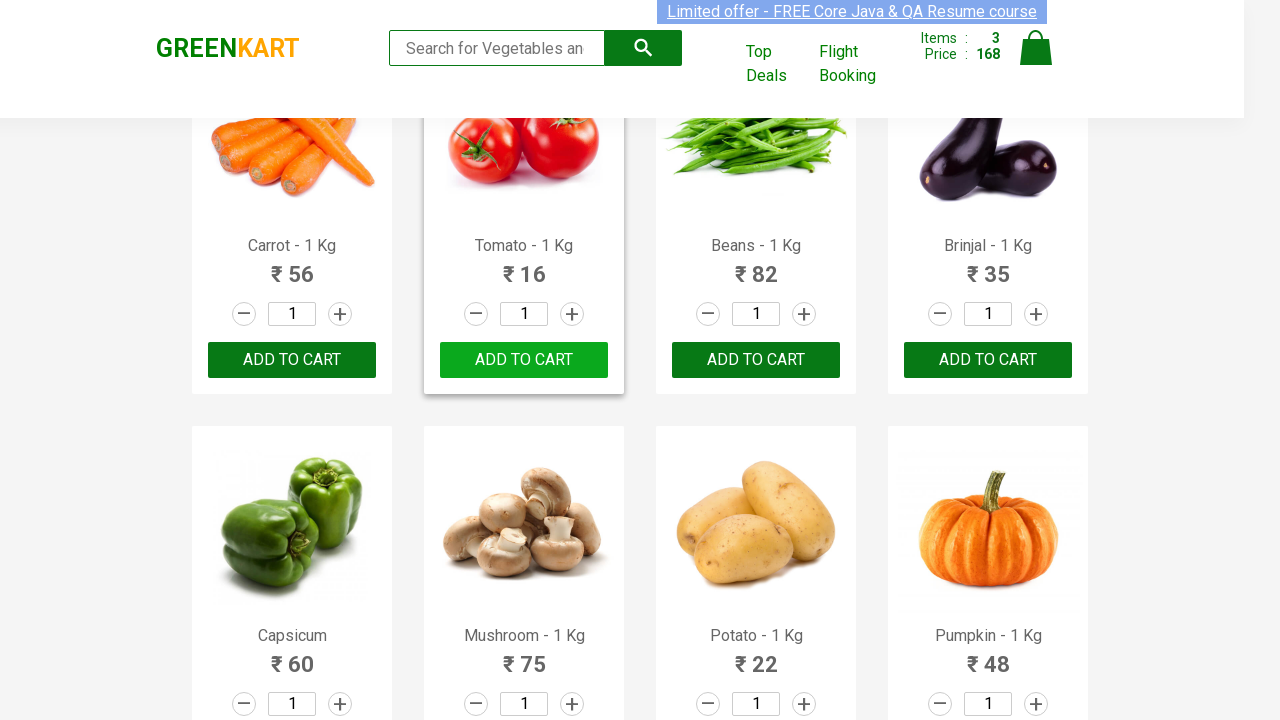